Tests JavaScript alert handling by entering a name, triggering an alert and accepting it, then triggering a confirm dialog and dismissing it.

Starting URL: https://rahulshettyacademy.com/AutomationPractice/

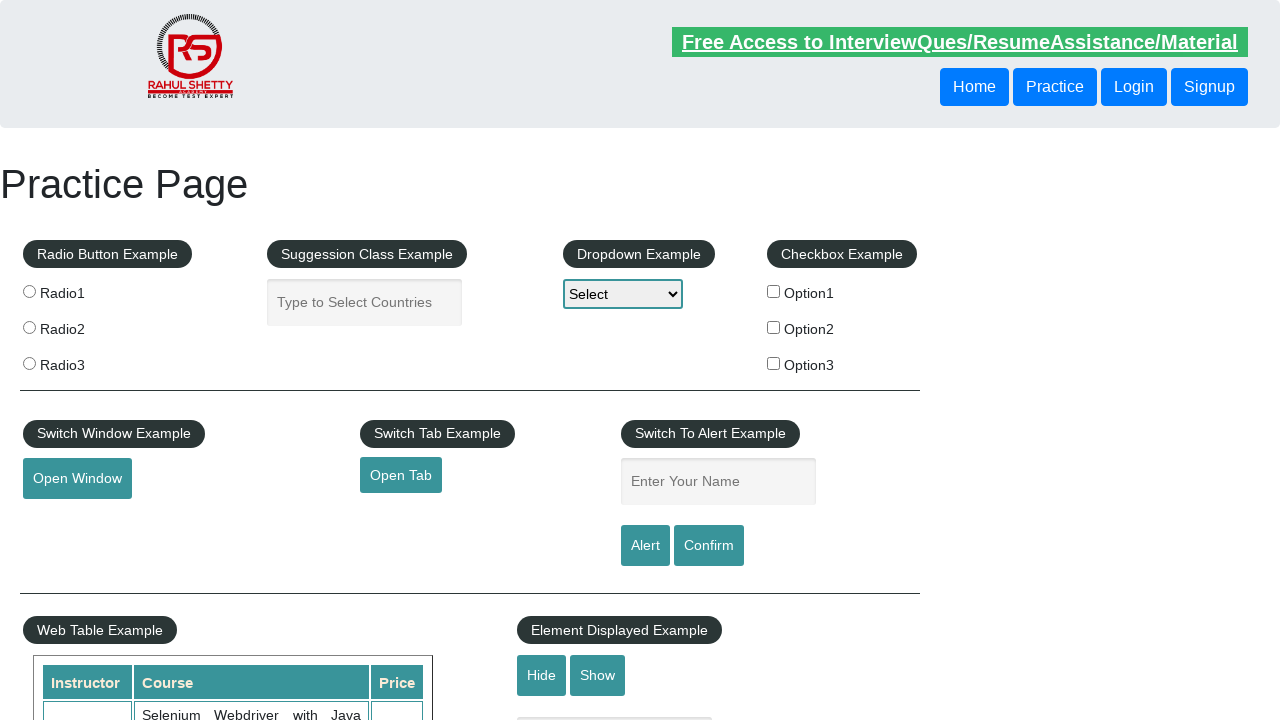

Filled name input field with 'ganesh' on input[placeholder='Enter Your Name']
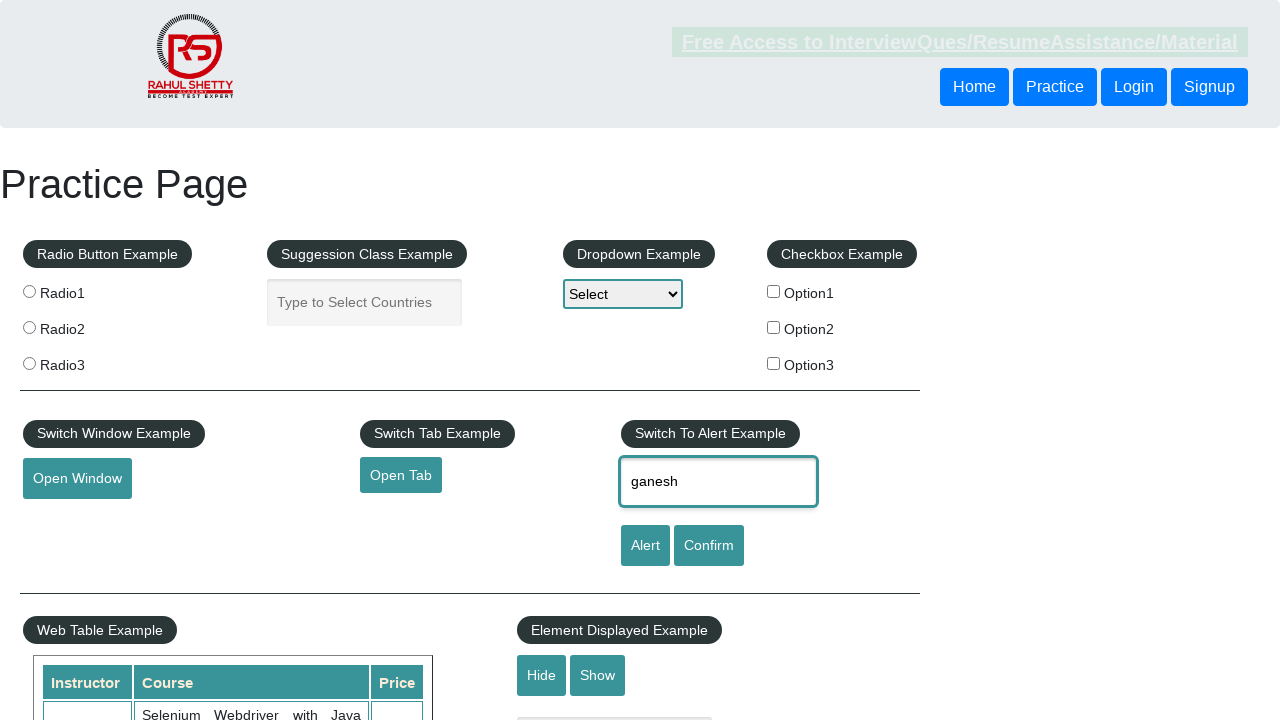

Clicked alert button to trigger JavaScript alert at (645, 546) on input#alertbtn
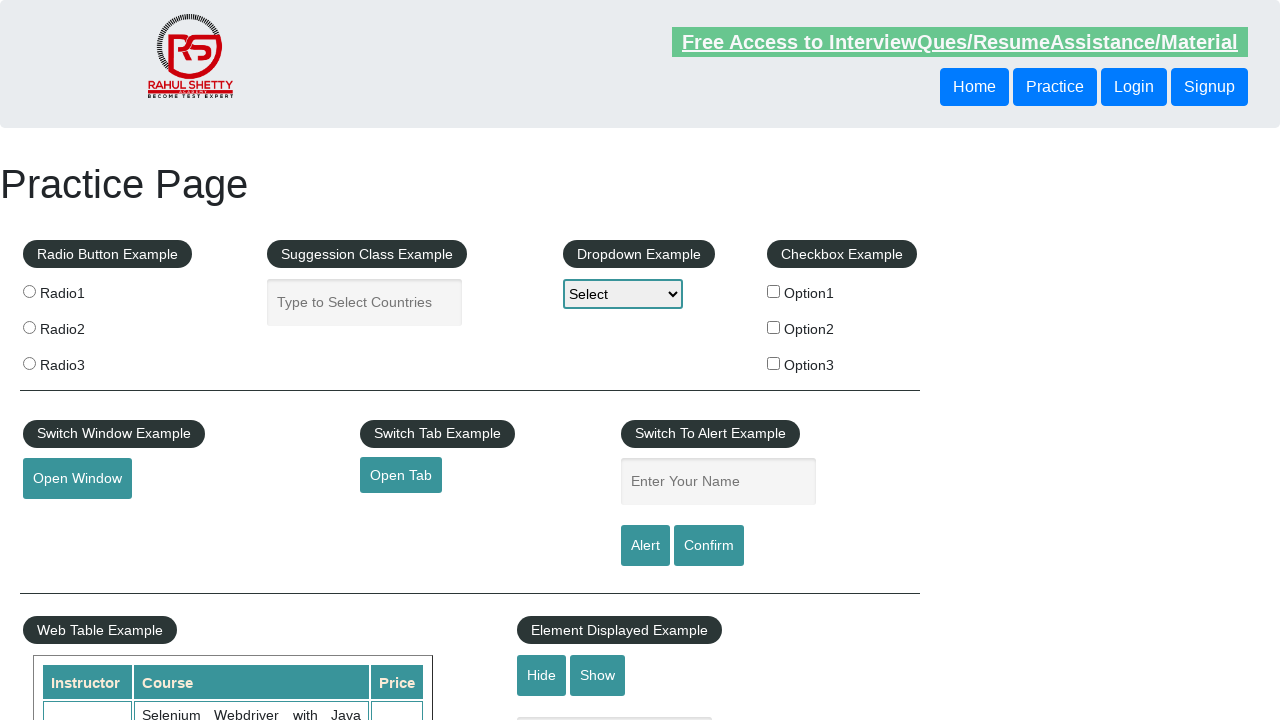

Set up dialog handler to accept alerts
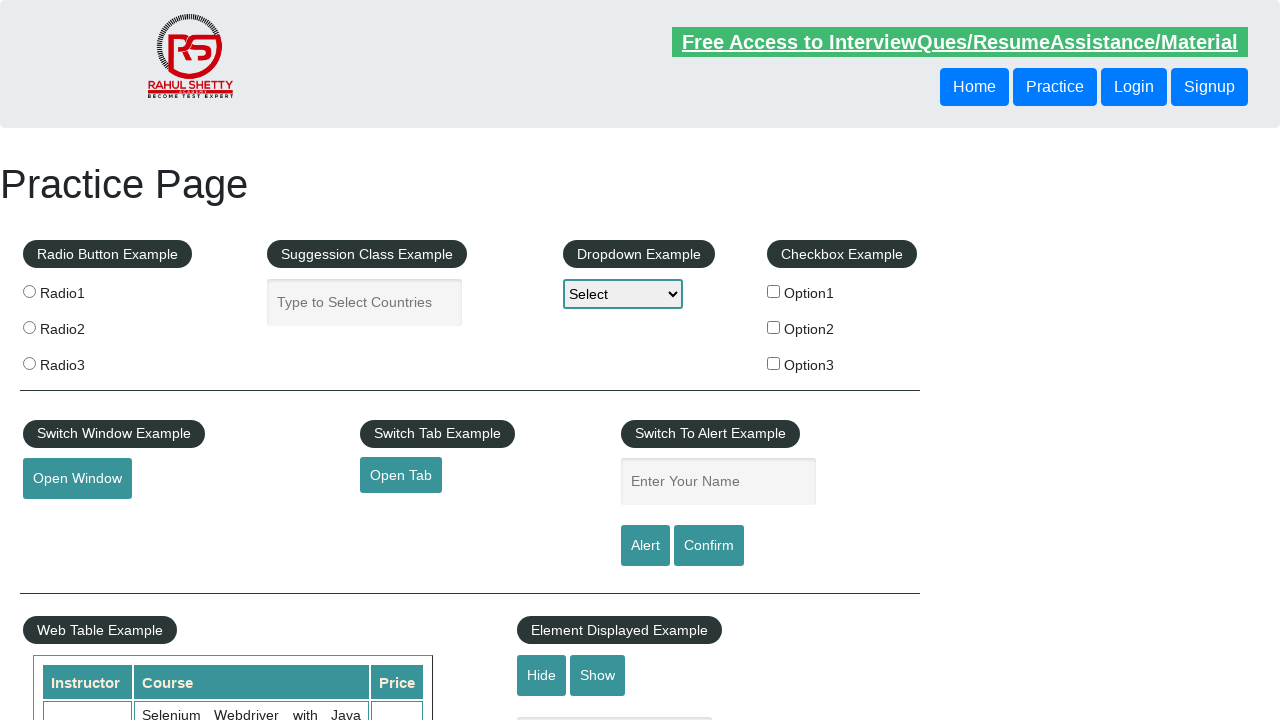

Waited for alert to be processed
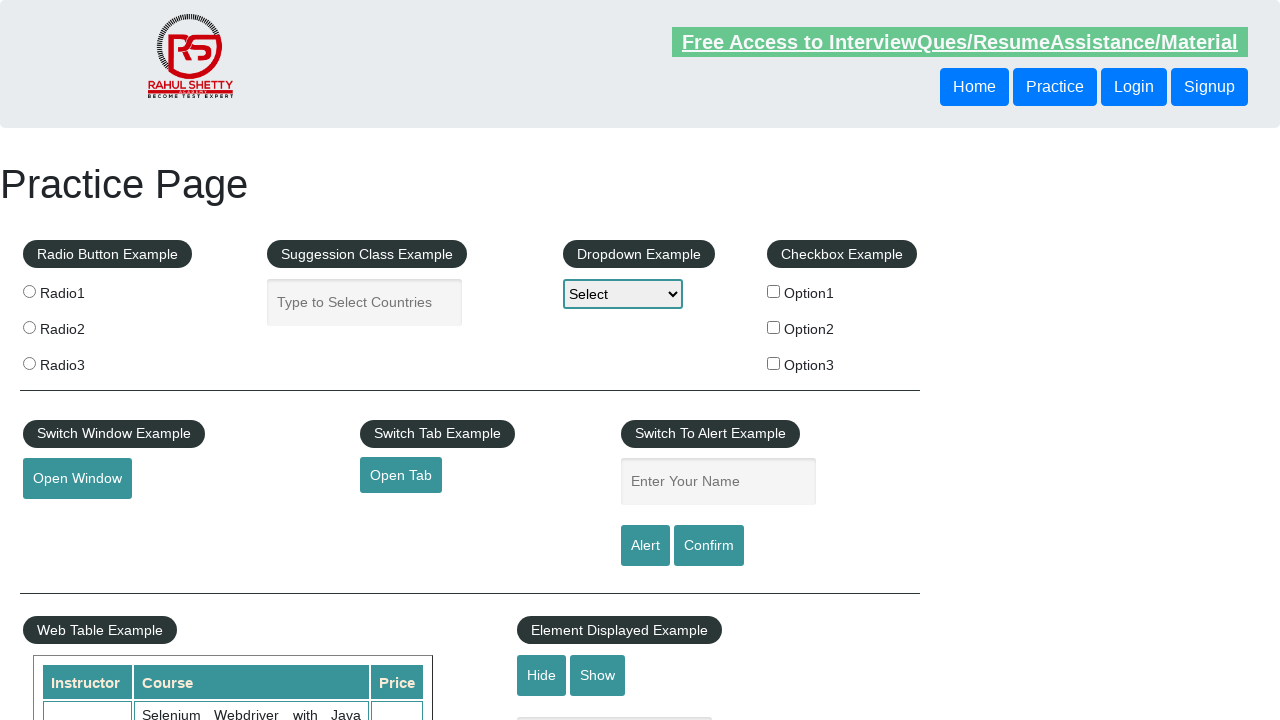

Filled name input field with 'ganesh' again on input[placeholder='Enter Your Name']
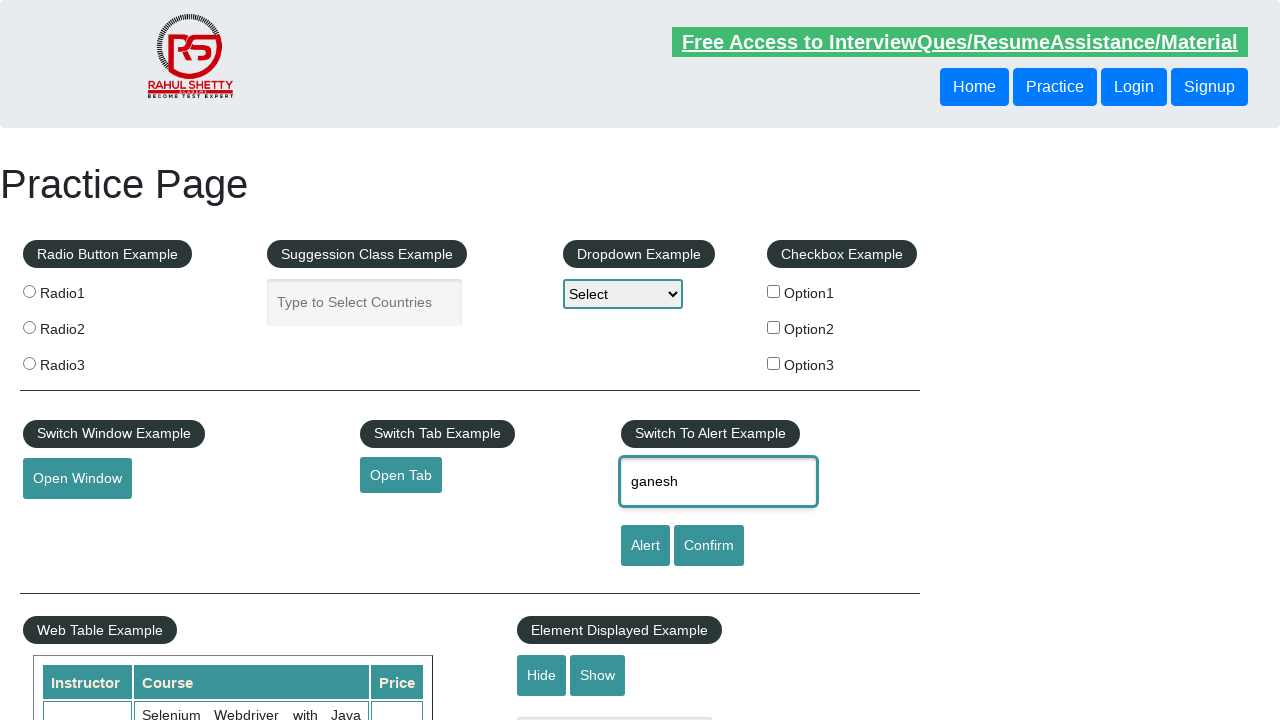

Clicked confirm button to trigger confirm dialog at (709, 546) on input#confirmbtn
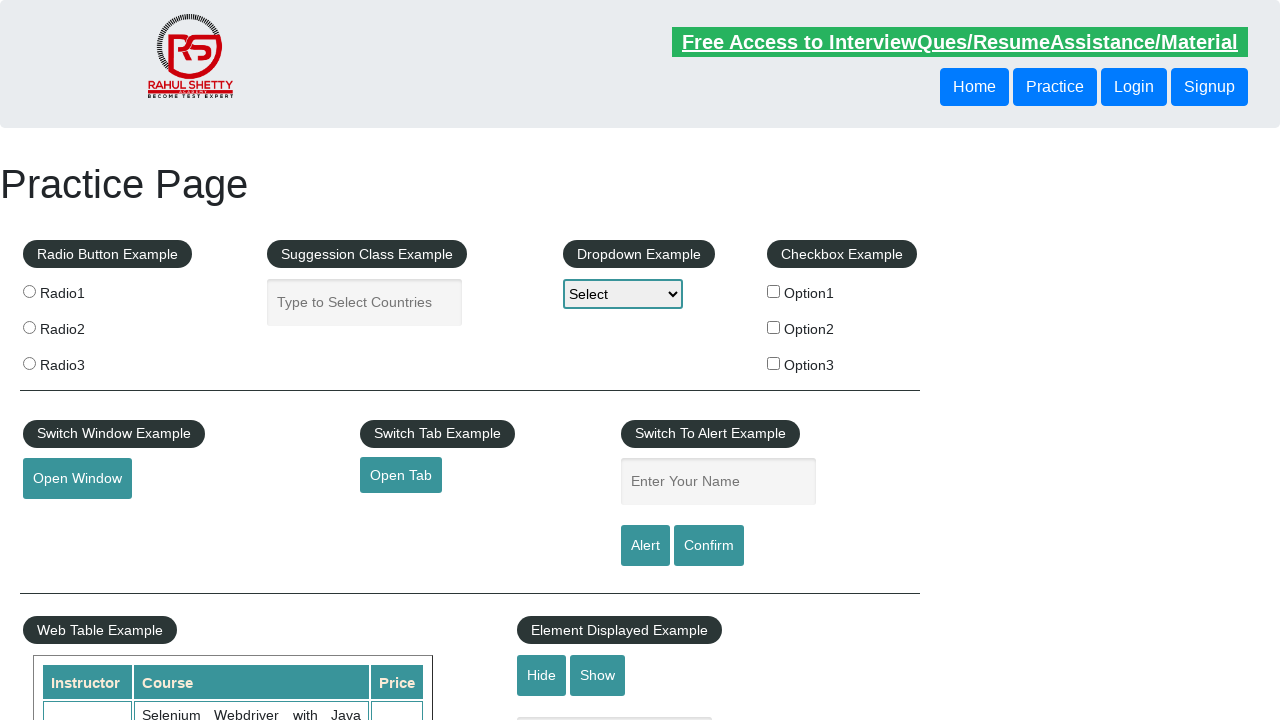

Set up dialog handler to dismiss confirm dialog
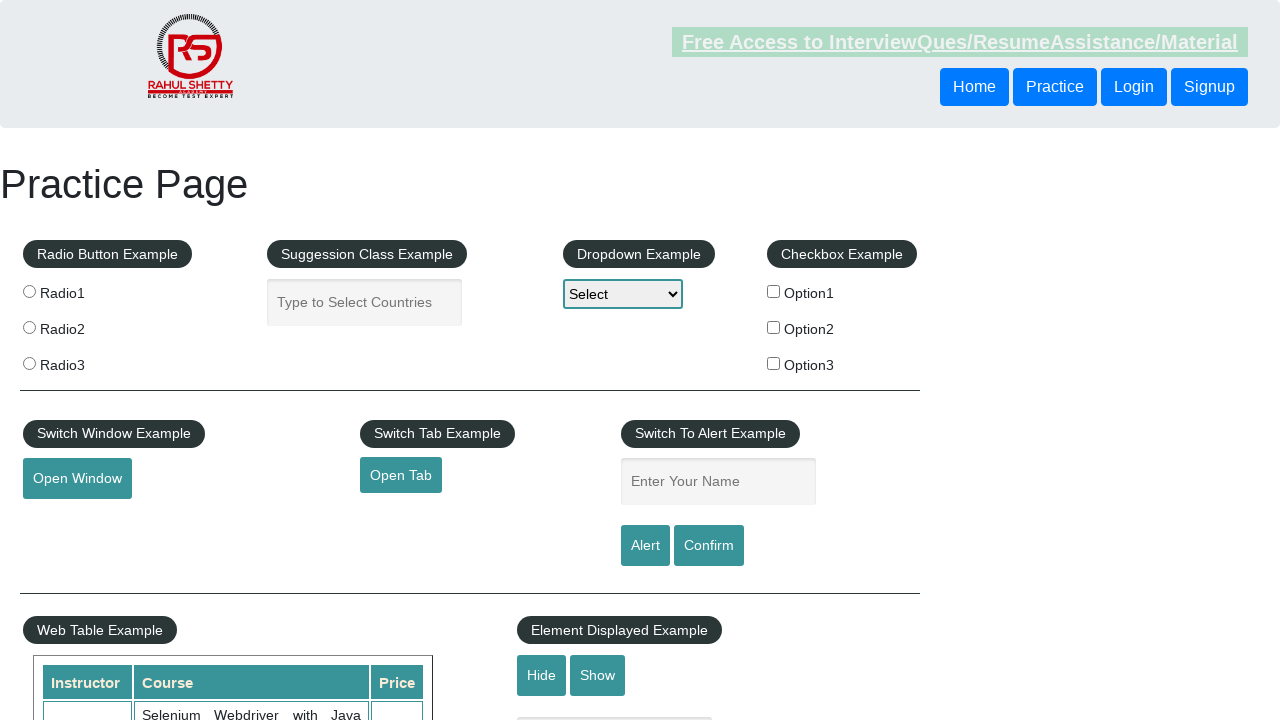

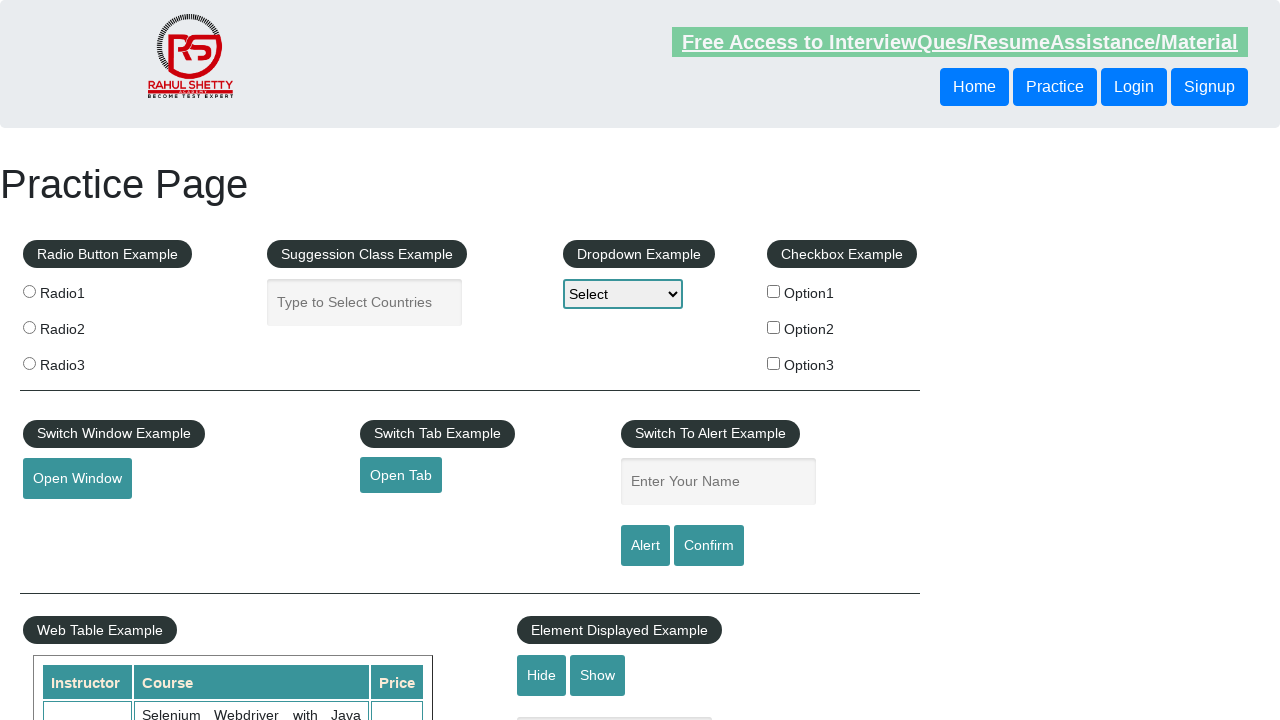